Tests the multiplication operation by selecting Multiply from dropdown, entering two numbers, and clicking calculate

Starting URL: https://testsheepnz.github.io/BasicCalculator

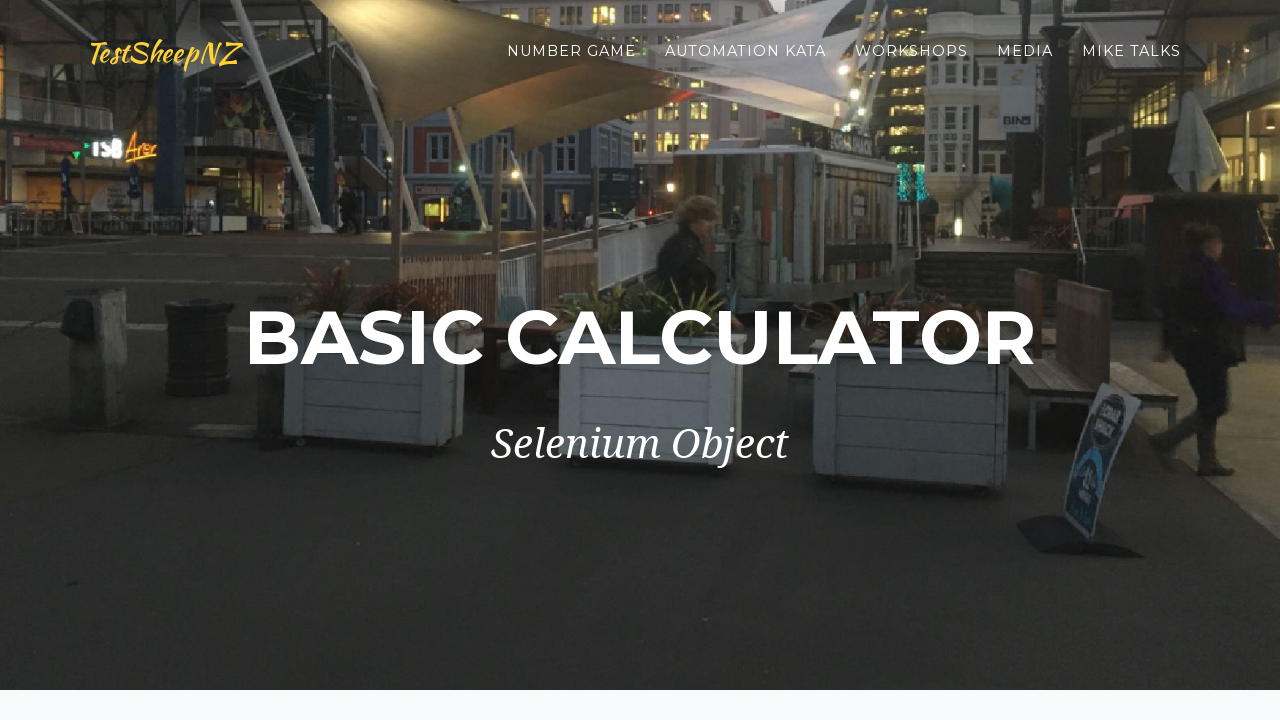

Selected Multiply operation from dropdown on select[name="selectOperation"]
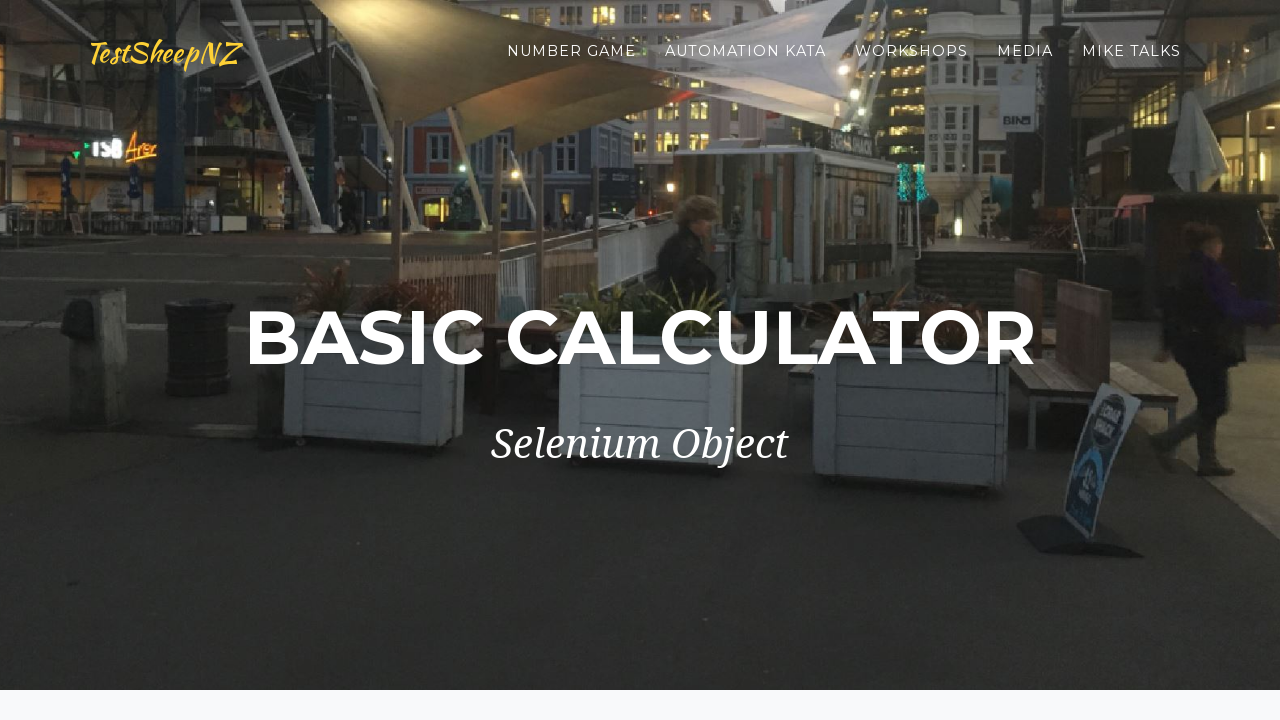

Entered first number: 4 on #number1Field
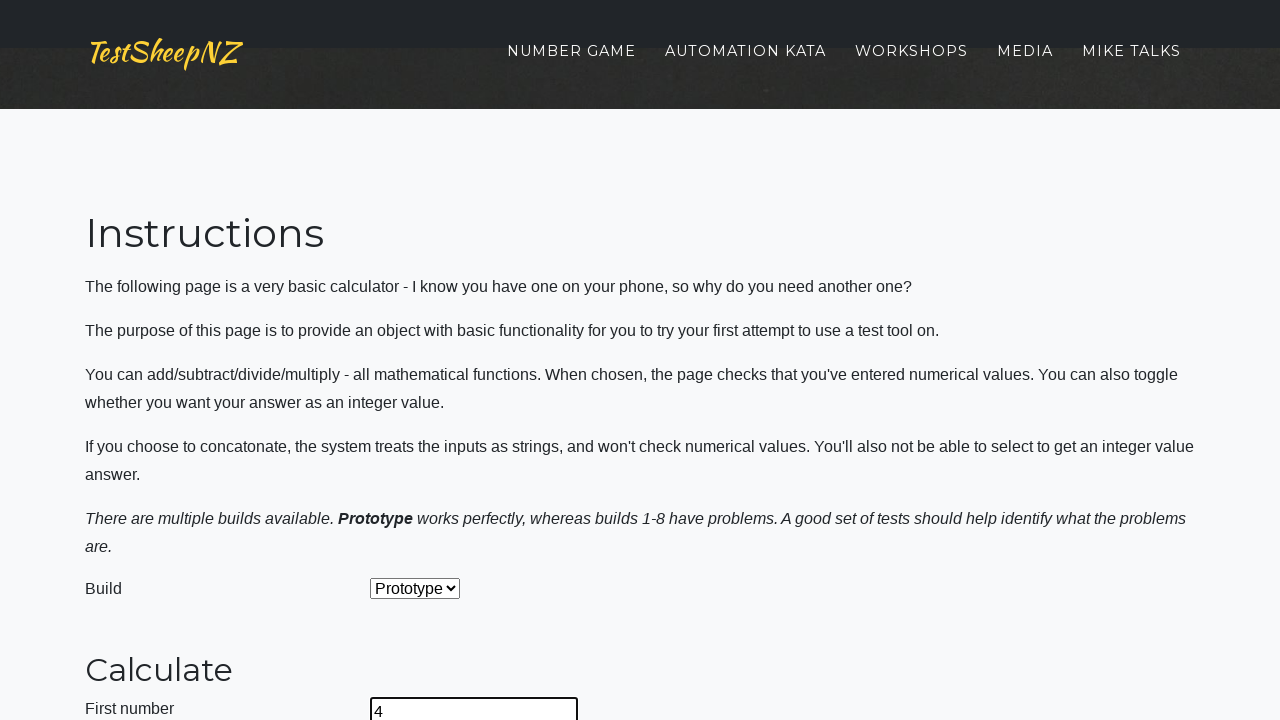

Entered second number: 2 on #number2Field
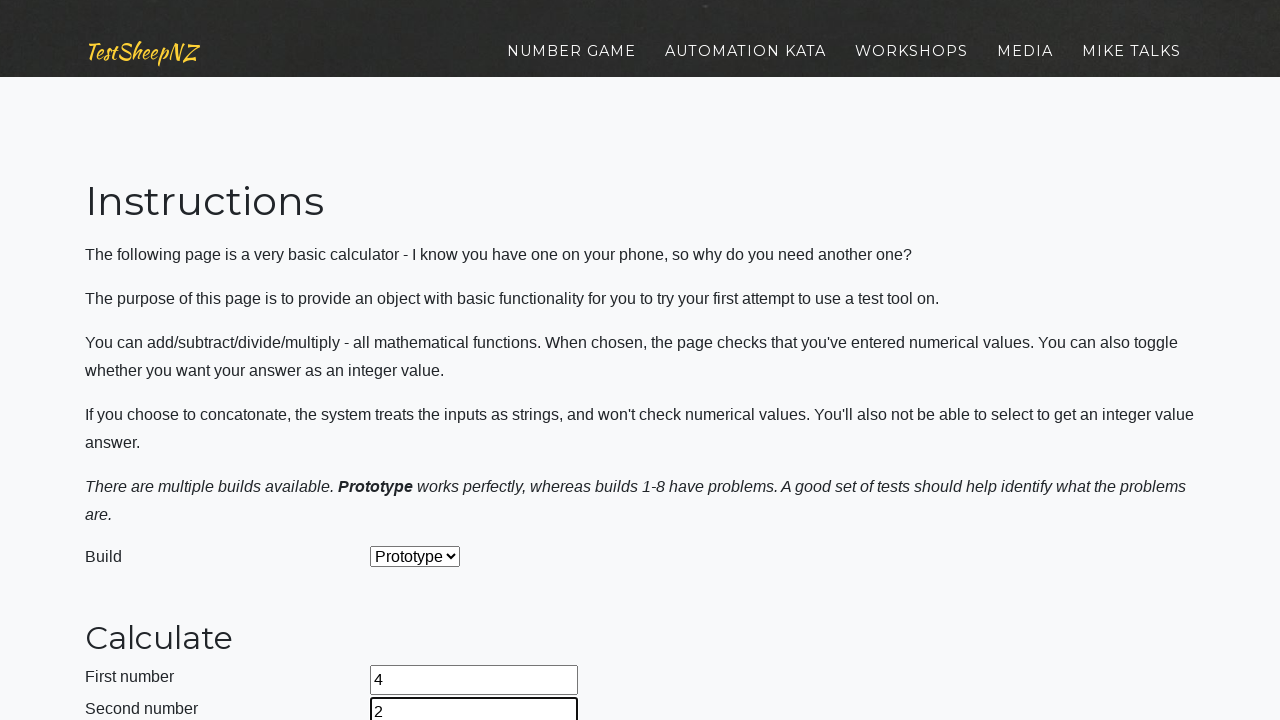

Clicked calculate button at (422, 361) on #calculateButton
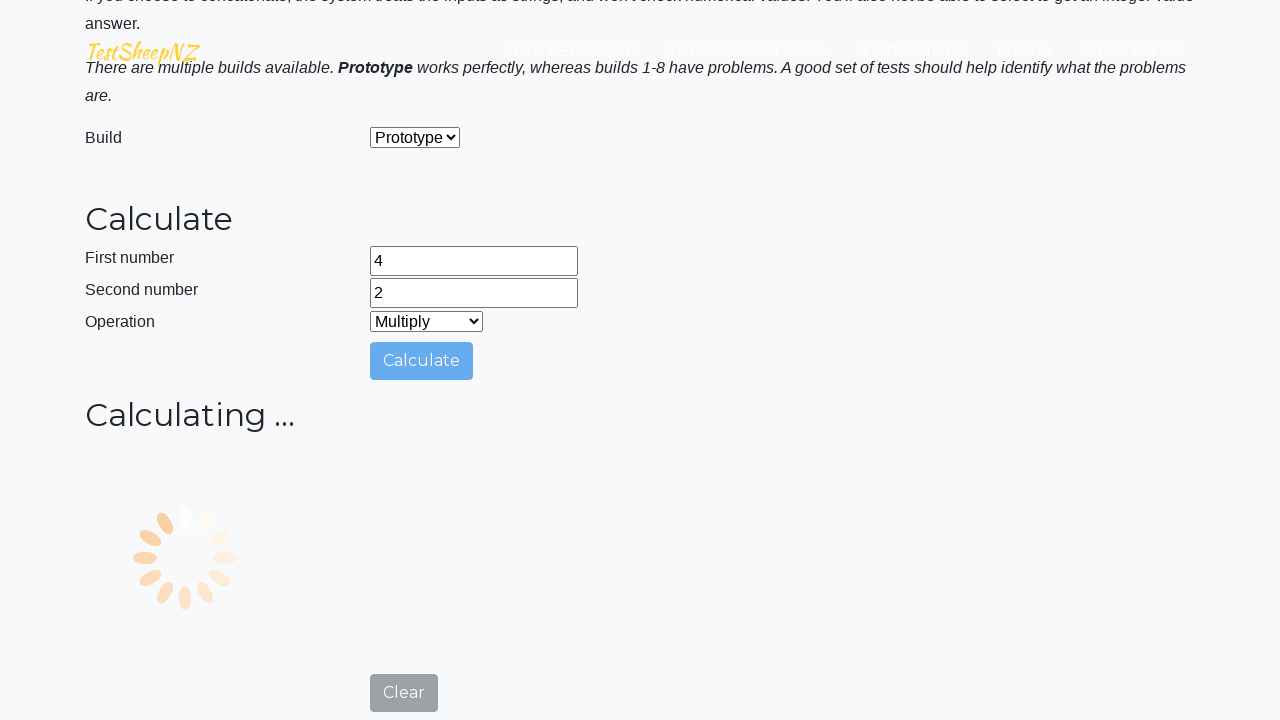

Result field appeared with calculation result
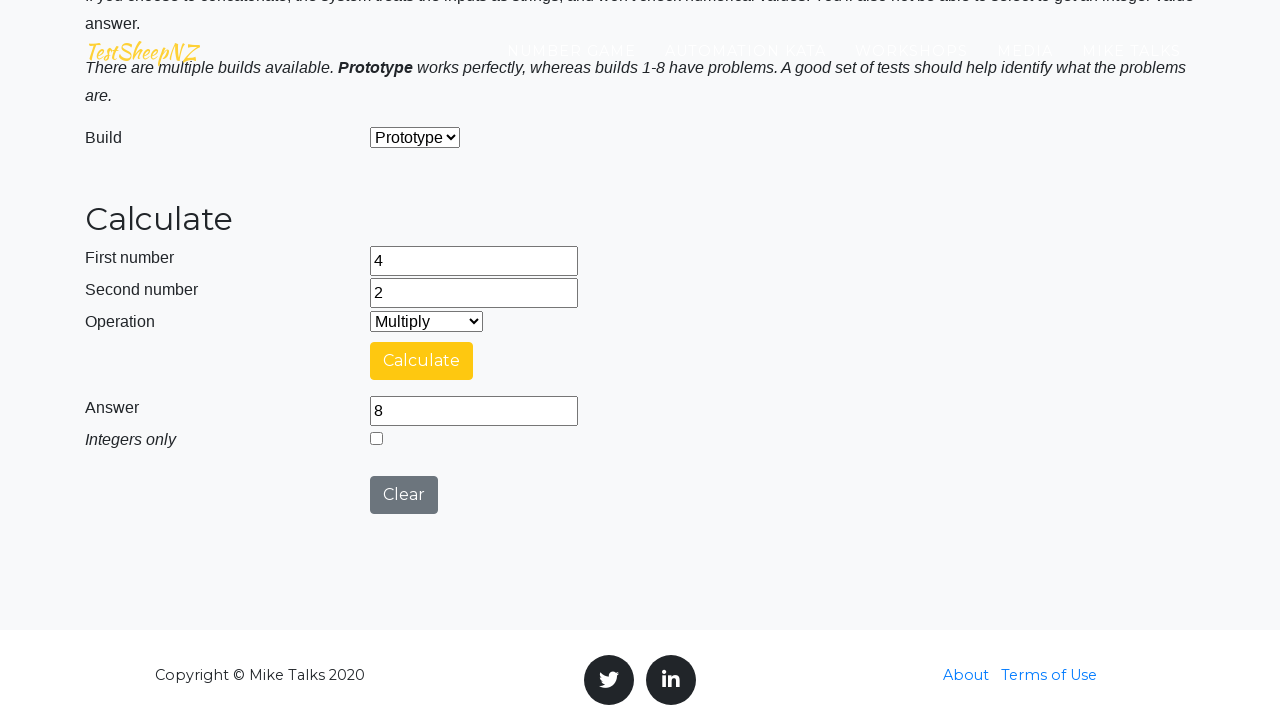

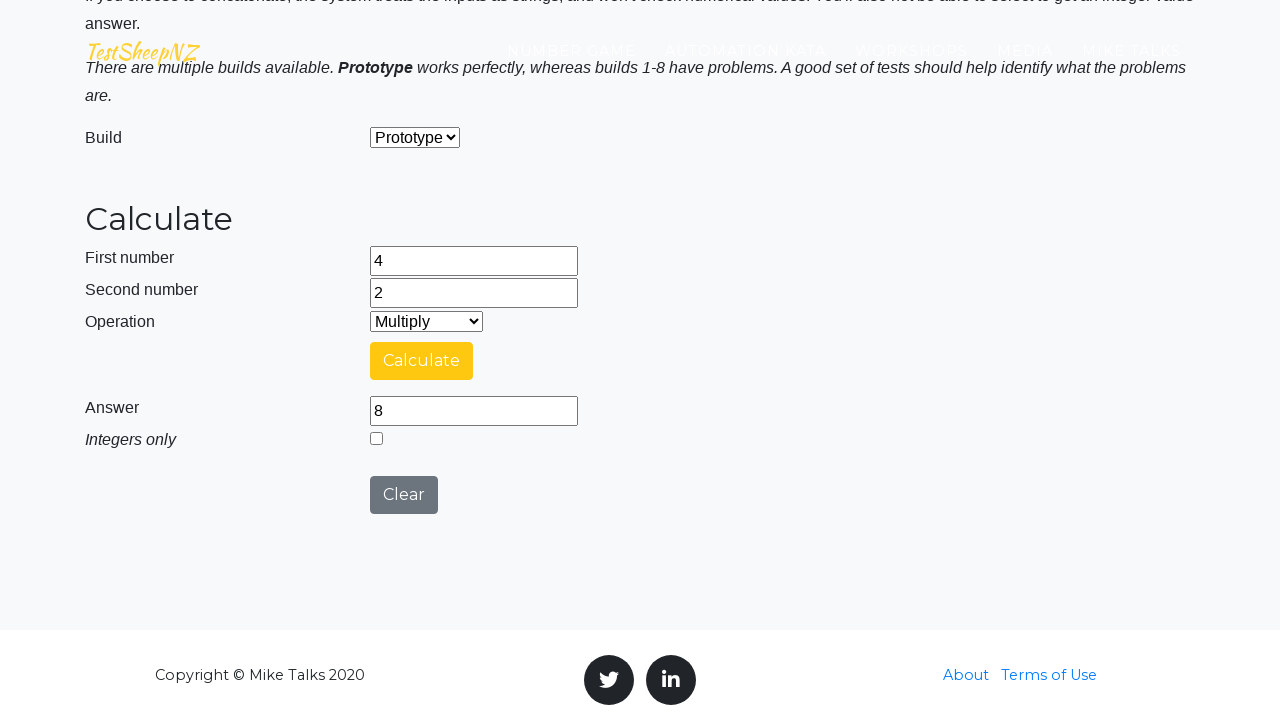